Tests iframe handling by switching to an iframe and clicking a button that displays date and time on the W3Schools JavaScript tryit page

Starting URL: https://www.w3schools.com/js/tryit.asp?filename=tryjs_myfirst

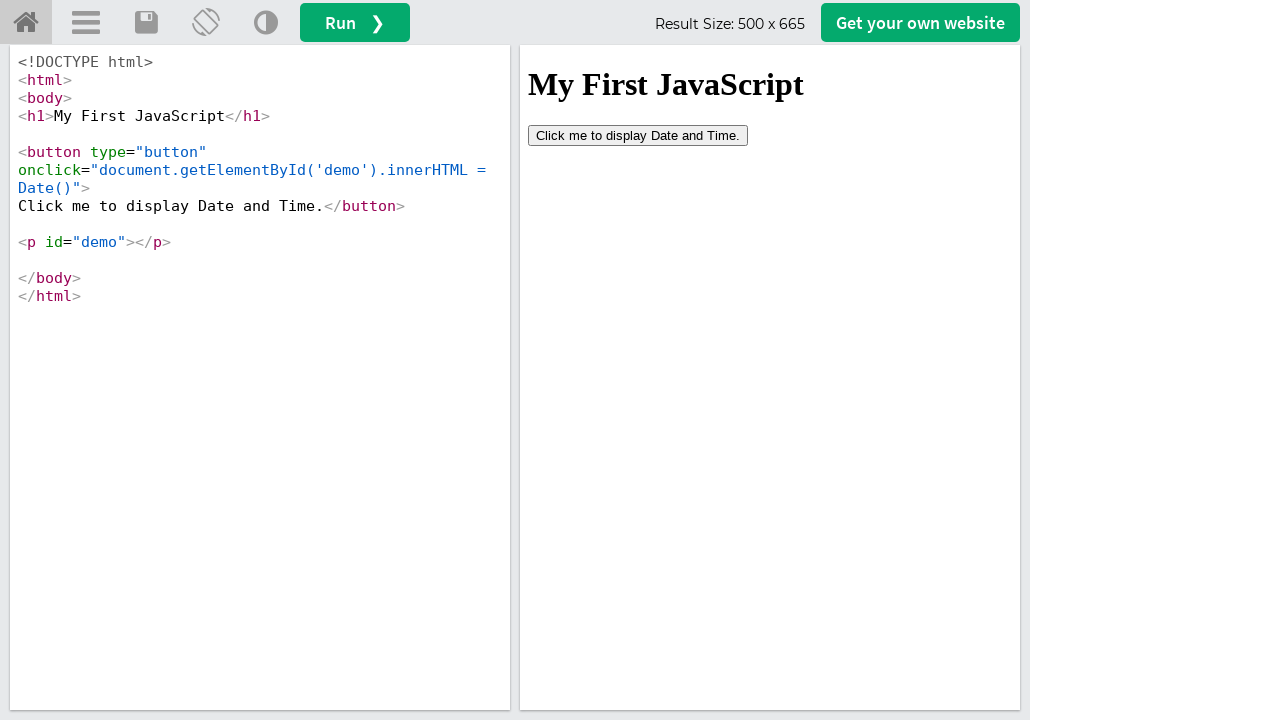

Located iframe with id 'iframeResult'
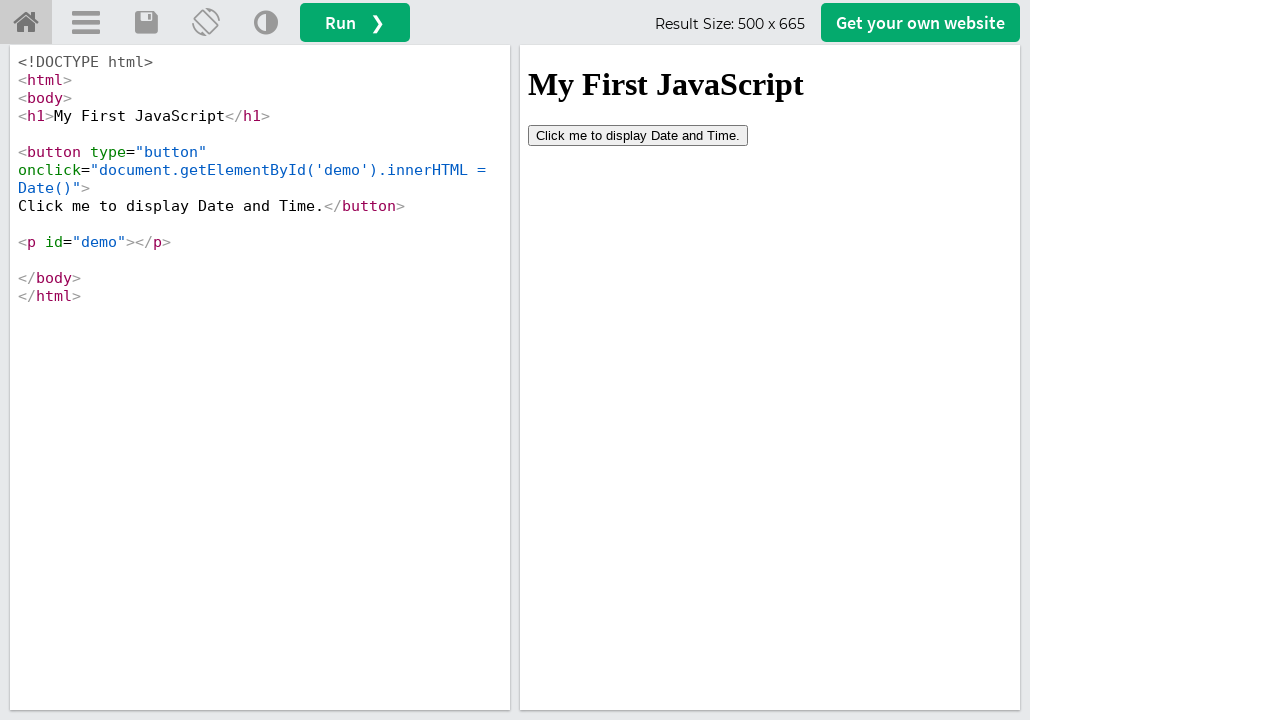

Clicked button in iframe to display date and time at (638, 135) on #iframeResult >> internal:control=enter-frame >> button[type='button']
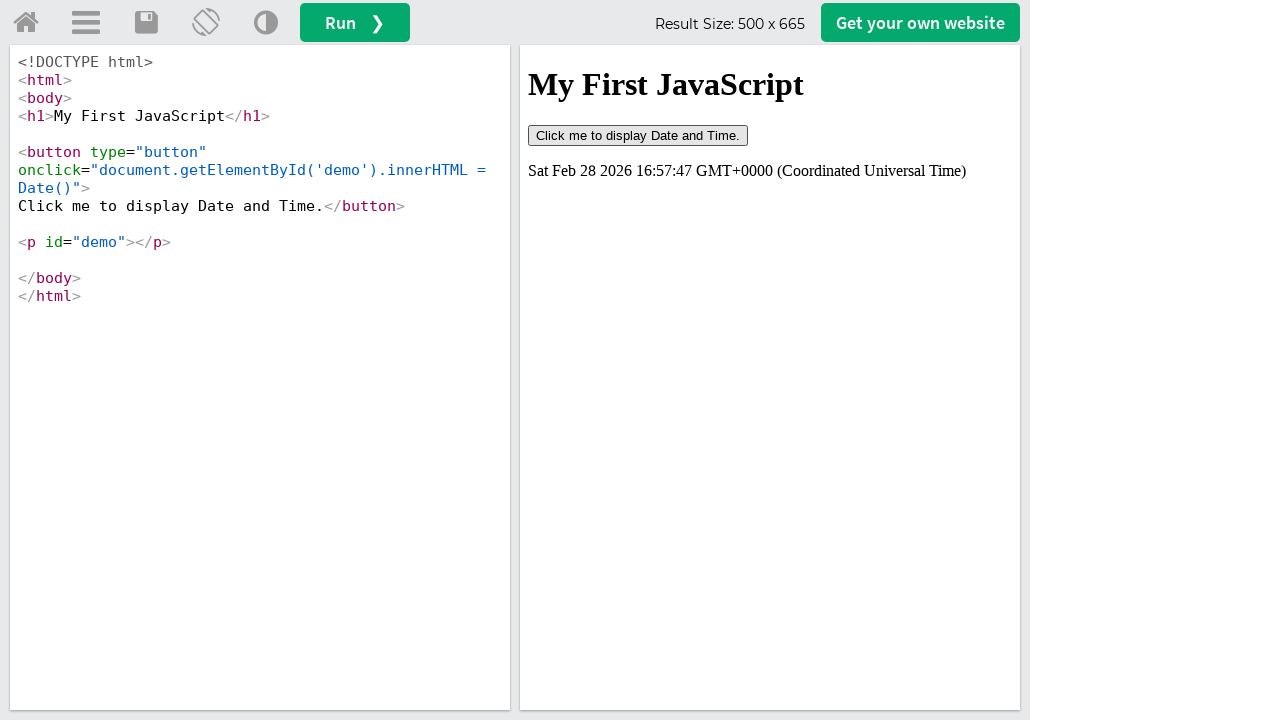

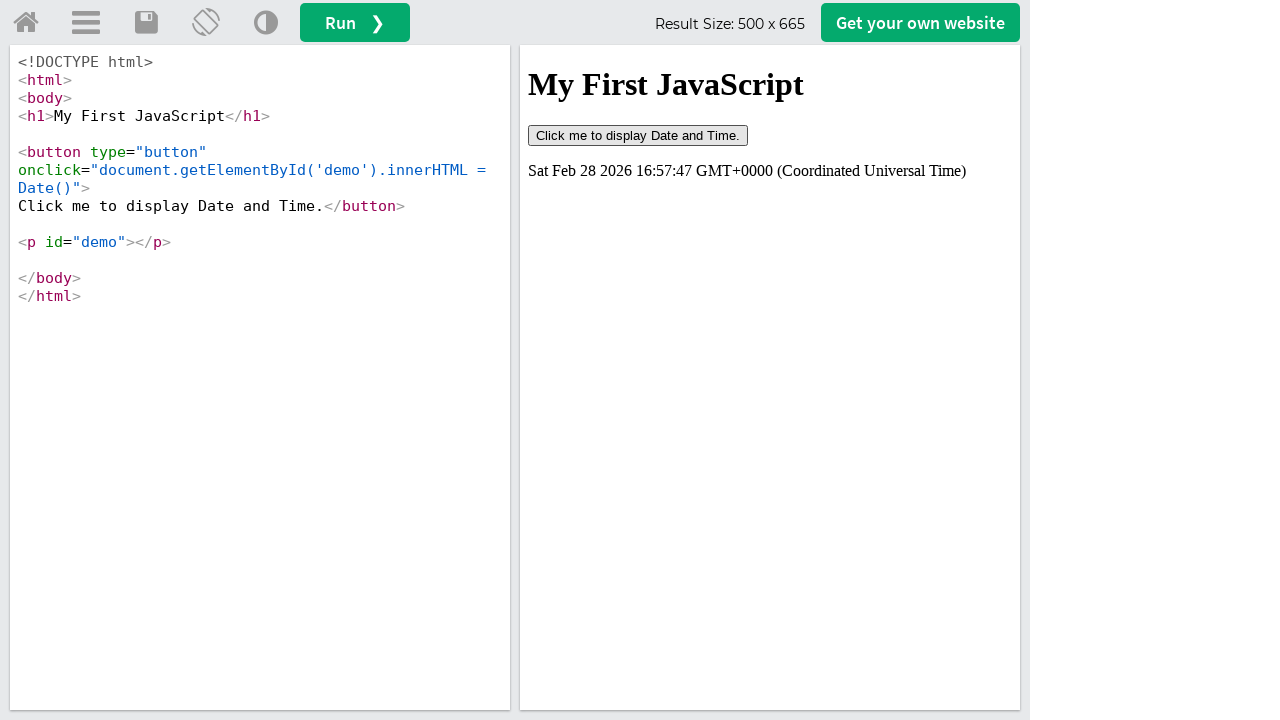